Tests dynamic controls functionality by interacting with checkboxes and input fields that can be dynamically enabled/disabled

Starting URL: https://the-internet.herokuapp.com/

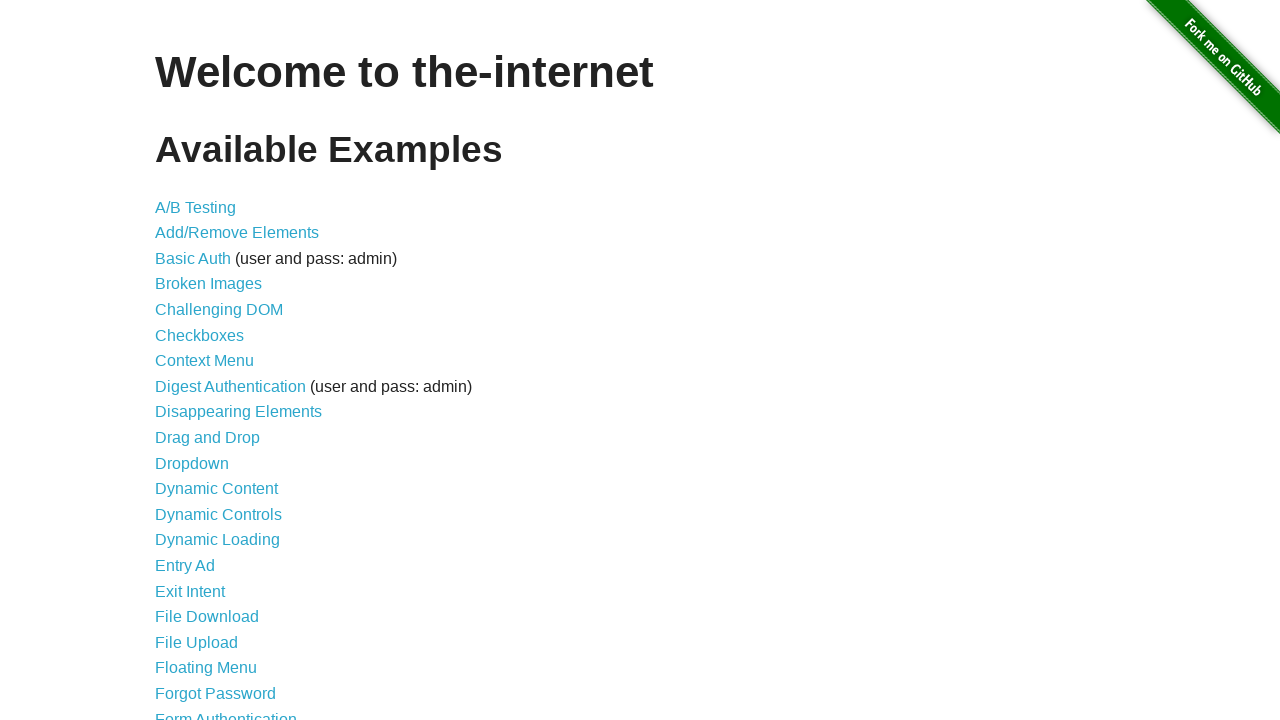

Clicked on Dynamic Controls link in navigation menu at (218, 514) on #content > ul > li:nth-child(13) > a
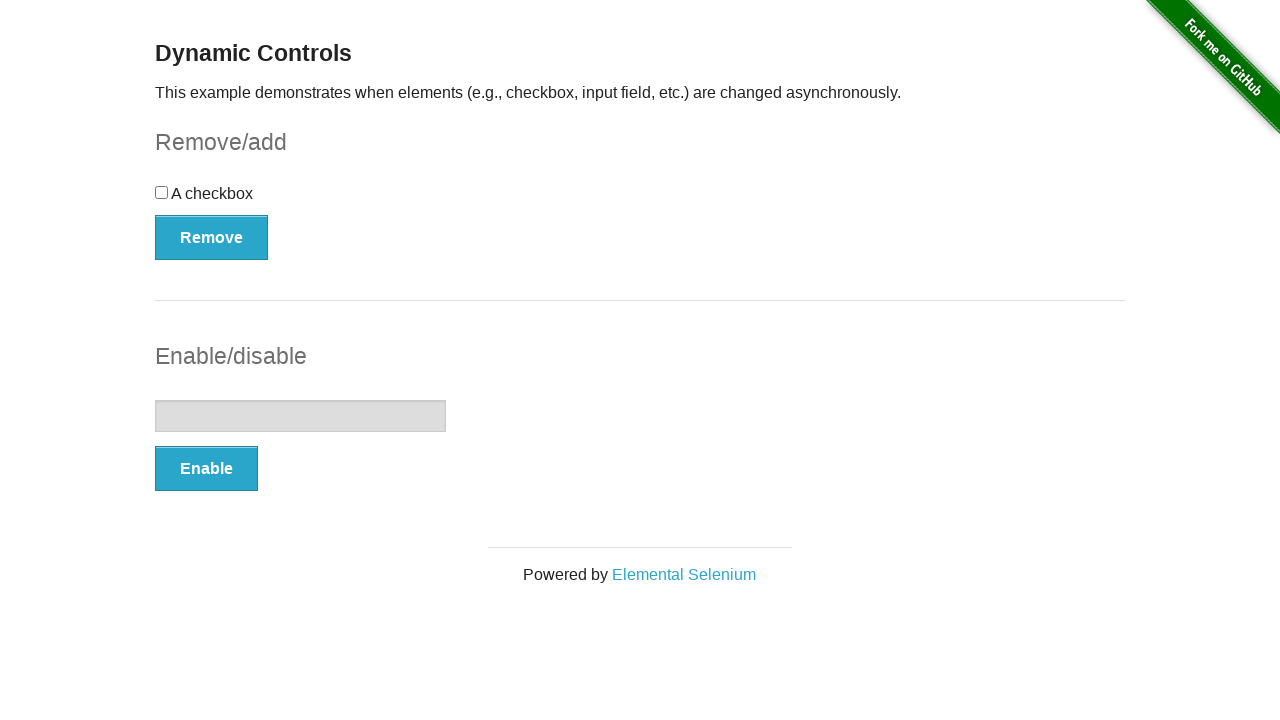

Clicked the checkbox at (162, 192) on #checkbox > input[type=checkbox]
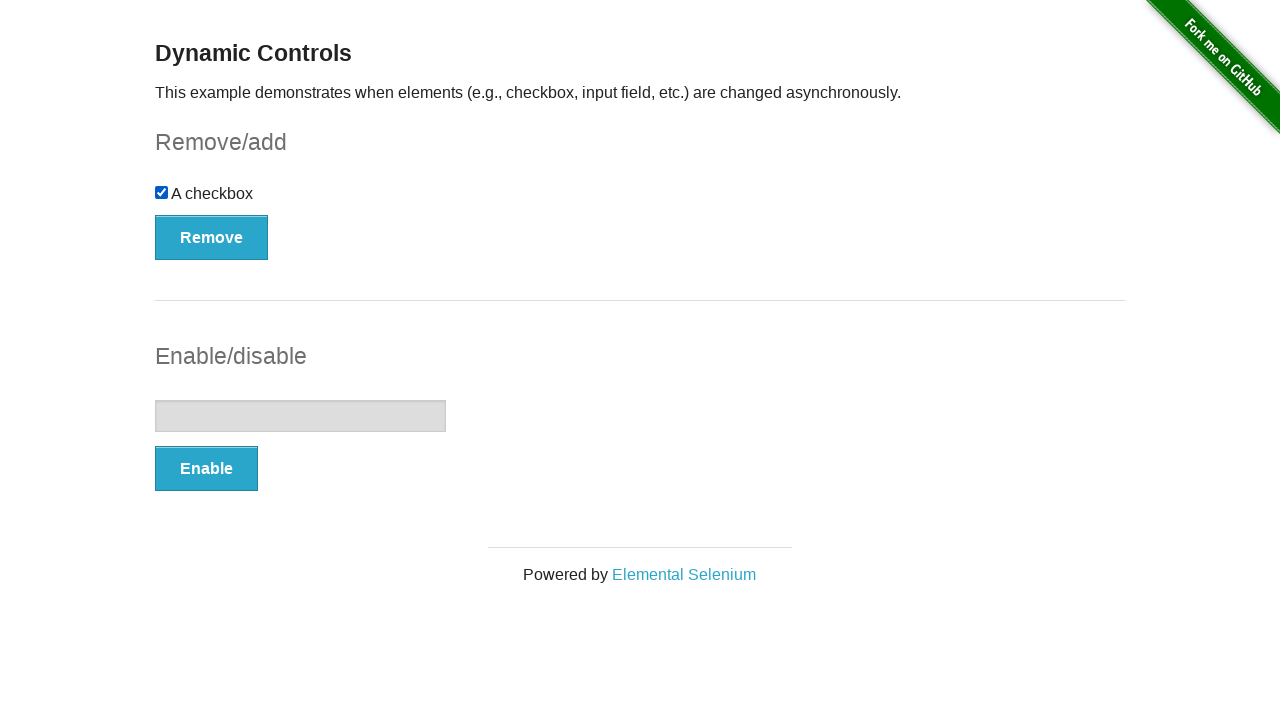

Clicked remove button for checkbox at (212, 237) on #checkbox-example > button
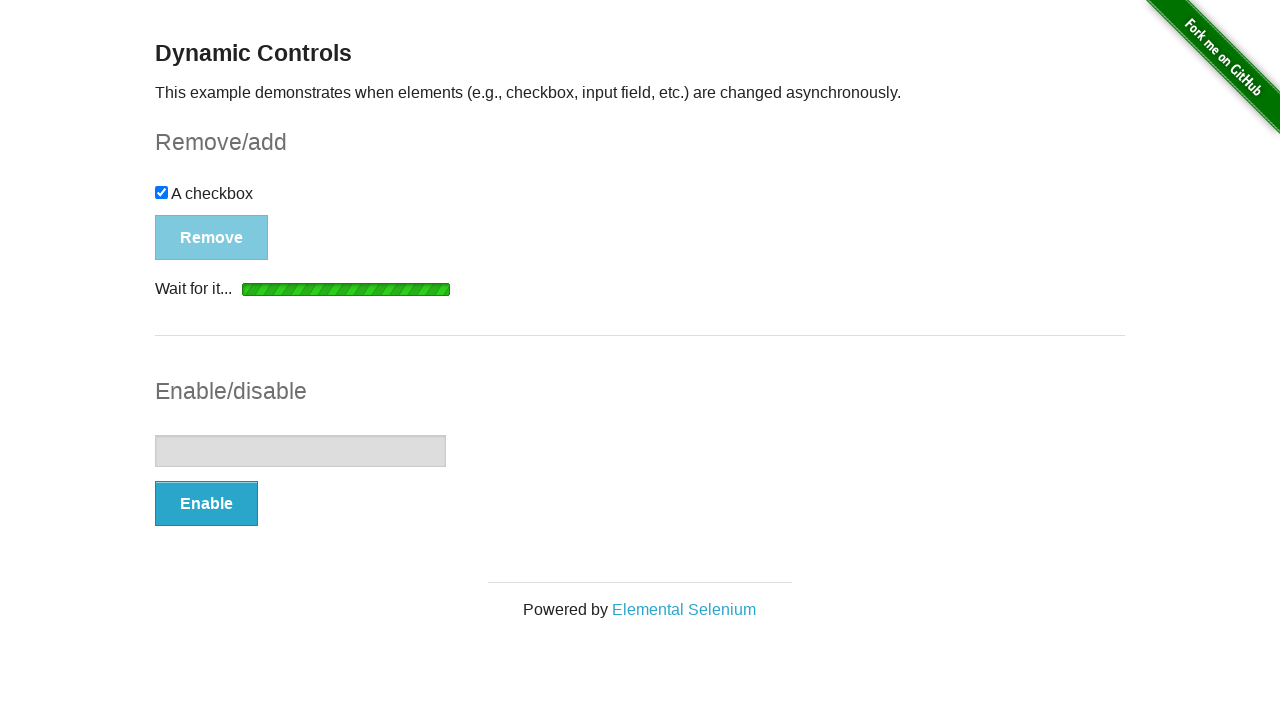

Waited 5 seconds for checkbox removal to complete
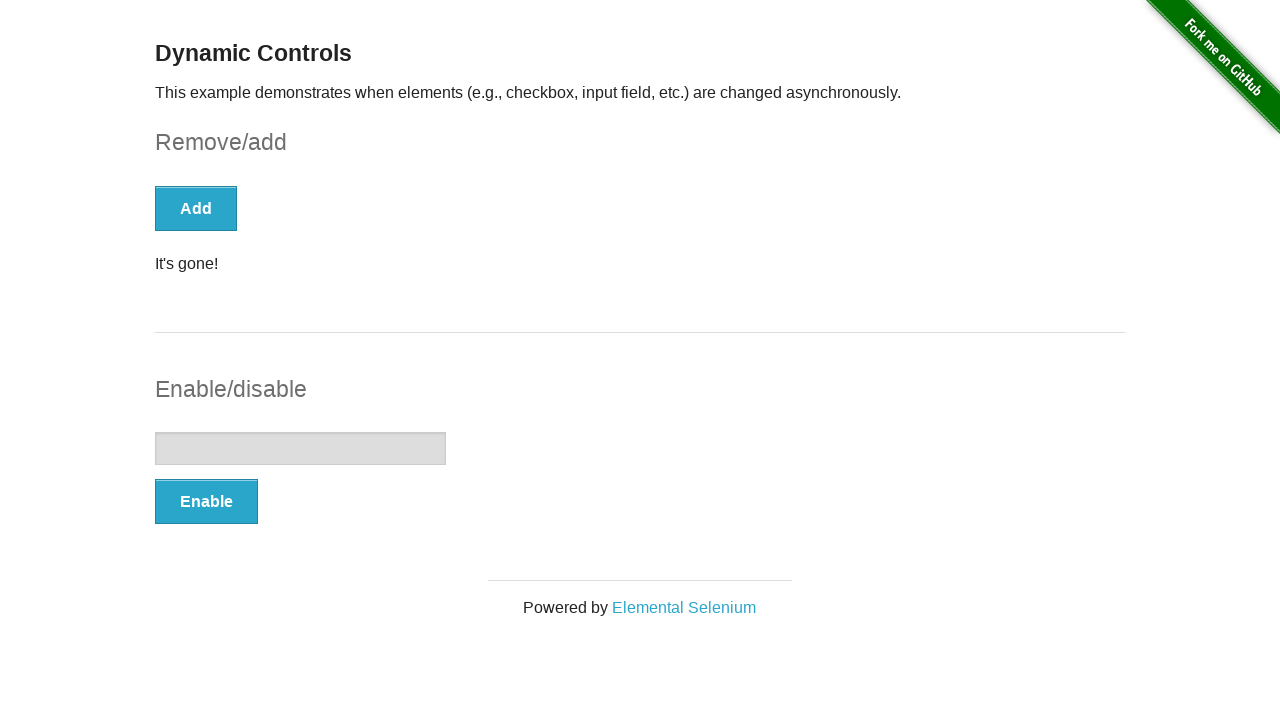

Clicked add button to re-enable checkbox at (196, 208) on #checkbox-example > button
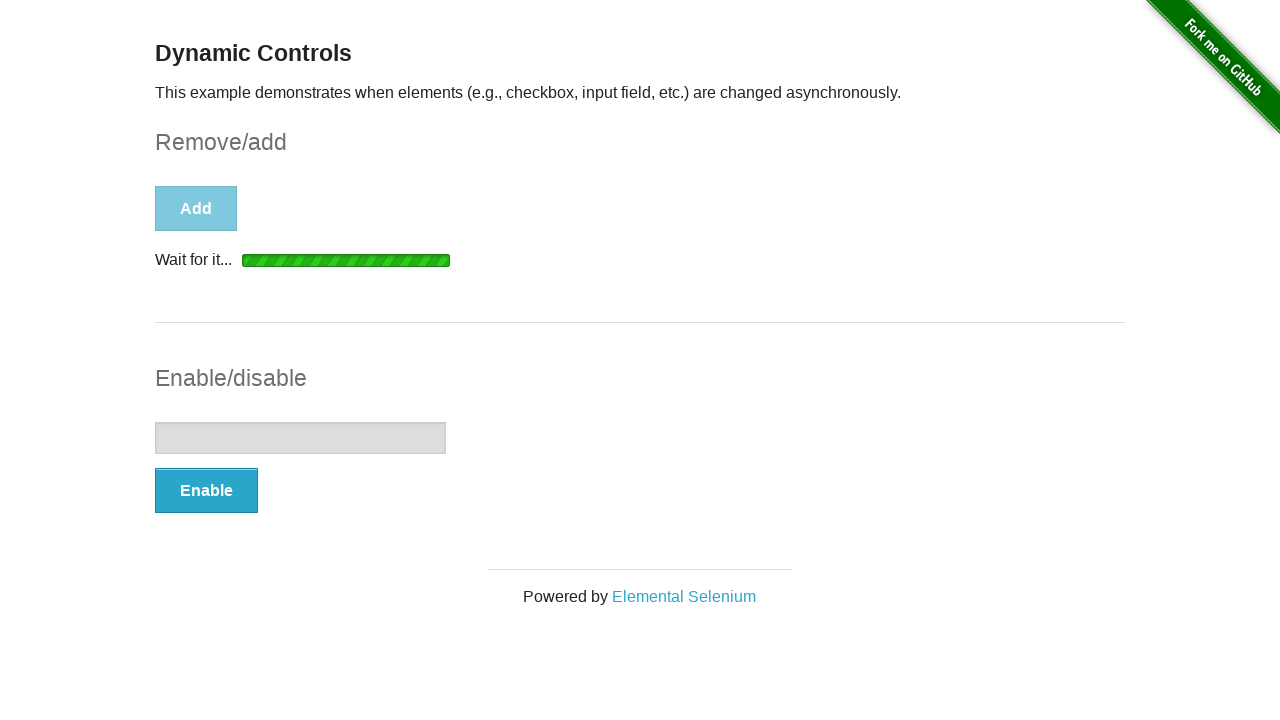

Waited 5 seconds for checkbox to be re-enabled
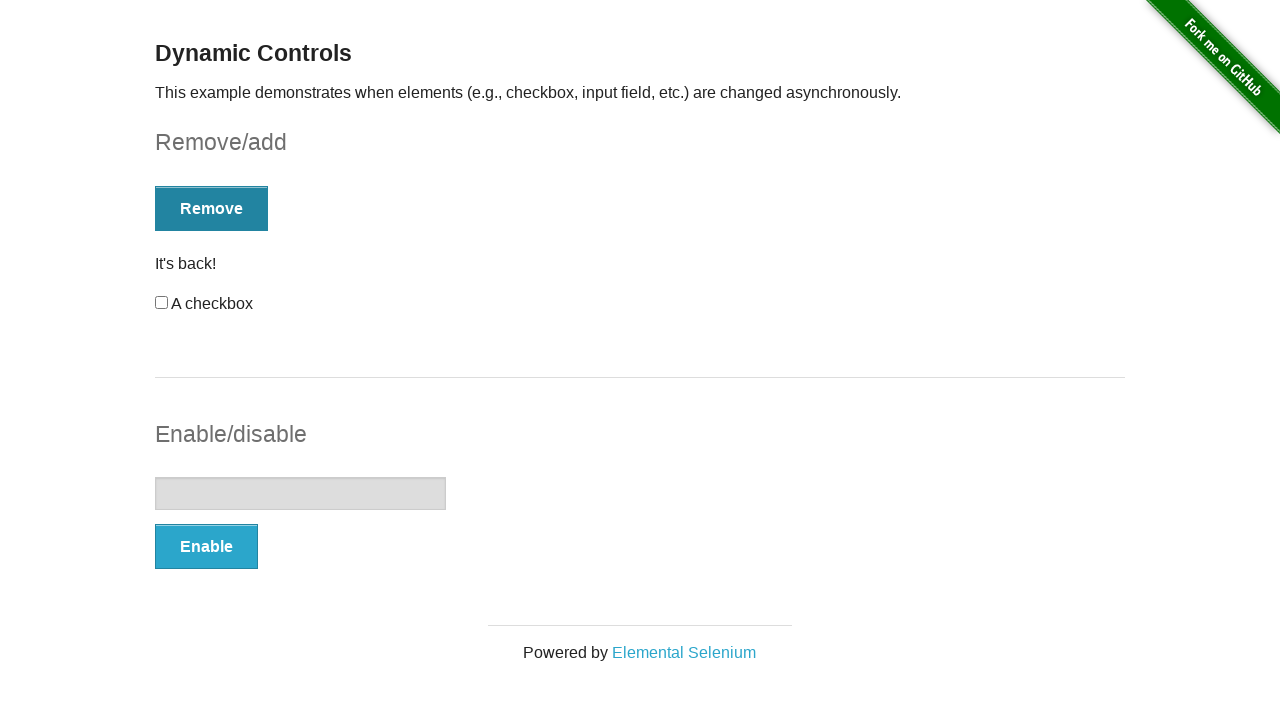

Clicked the checkbox container at (162, 303) on #checkbox
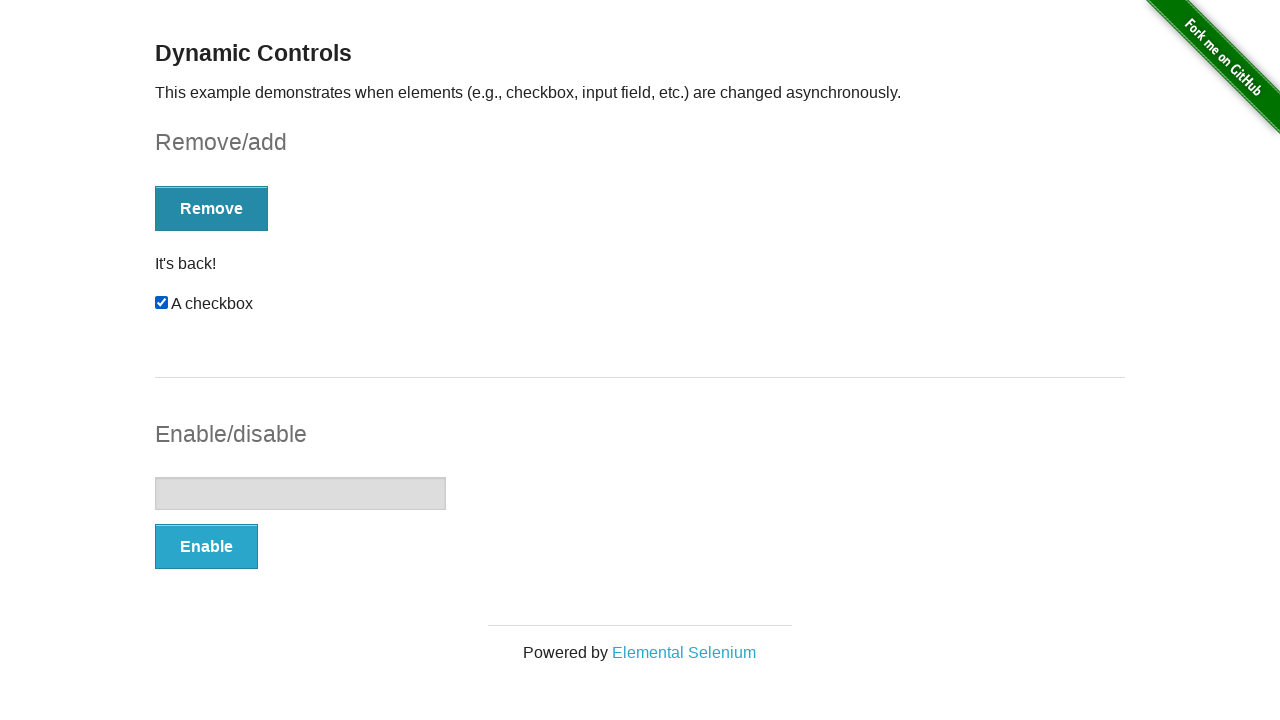

Clicked enable button for text input field at (206, 546) on #input-example > button
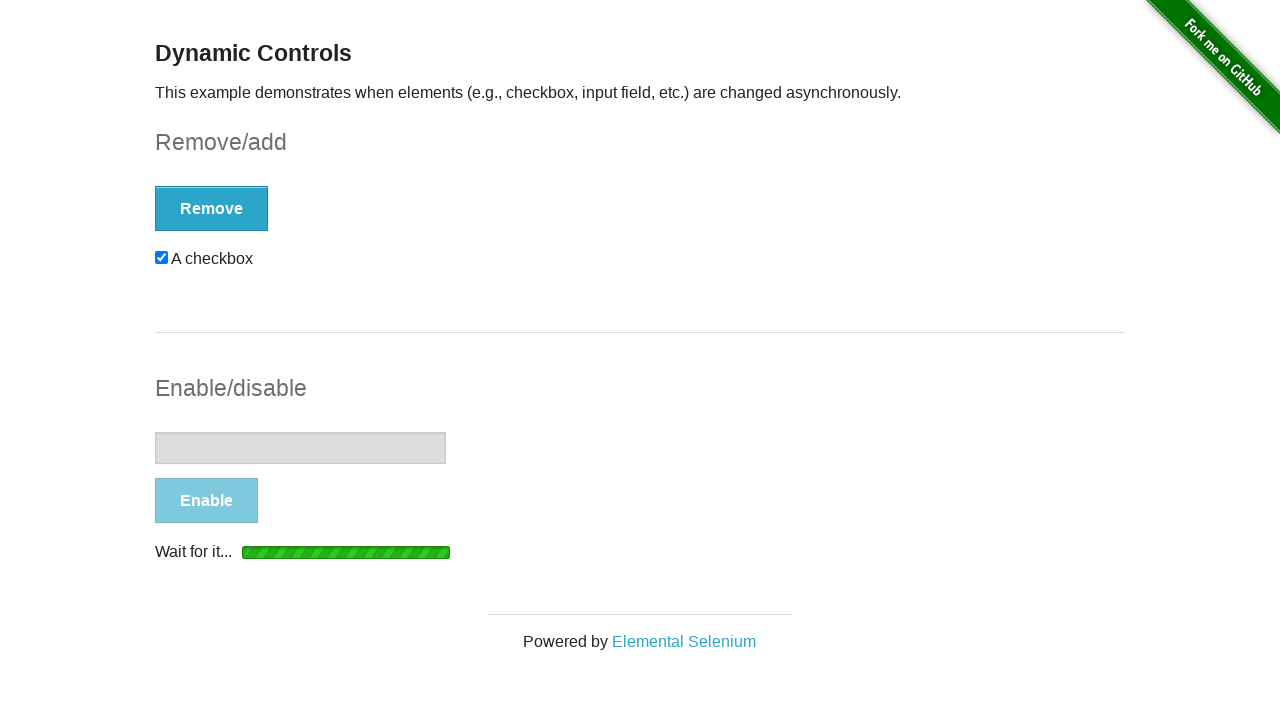

Waited 3 seconds for text input to be enabled
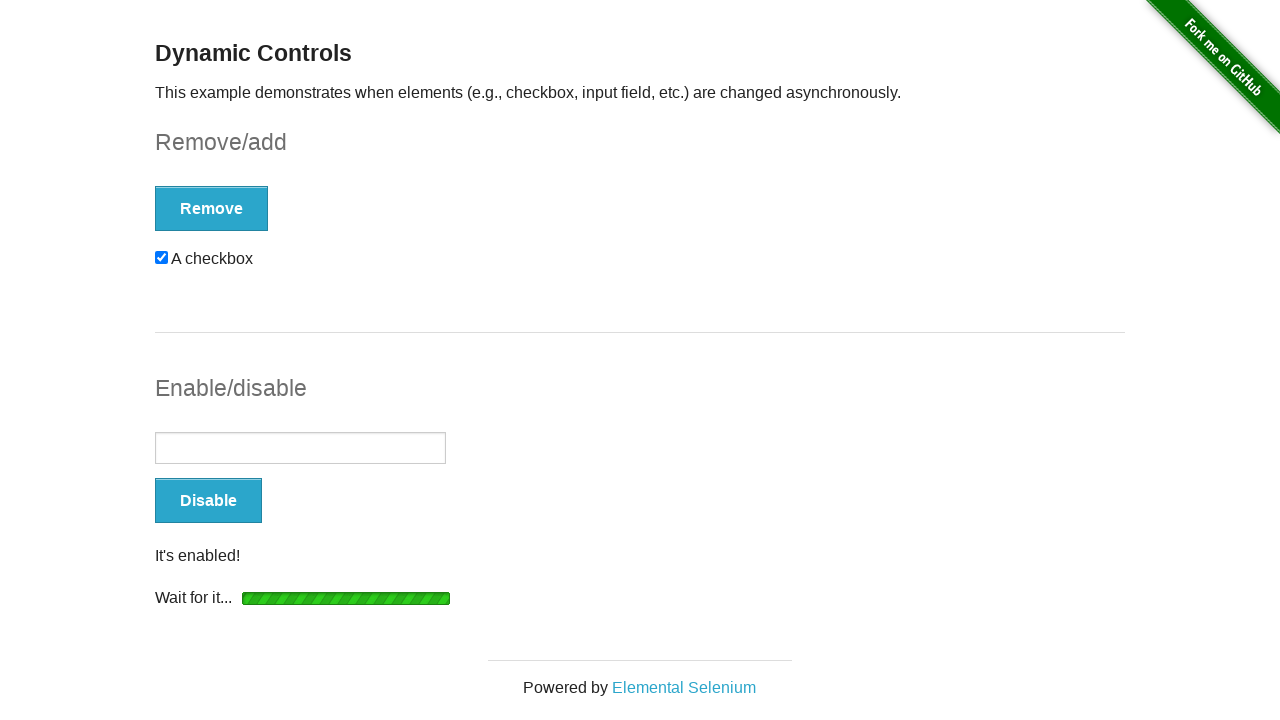

Filled text input field with 'Test' on #input-example > input[type=text]
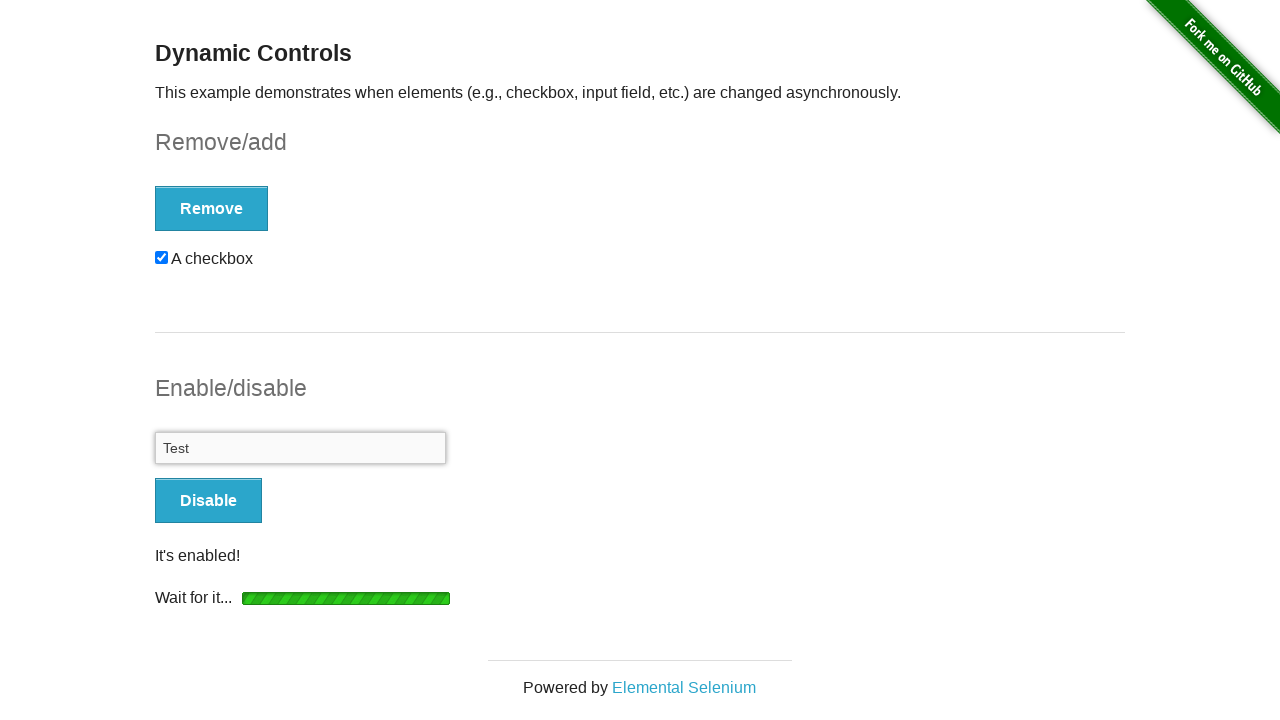

Clicked disable button to disable text input field at (208, 501) on #input-example > button
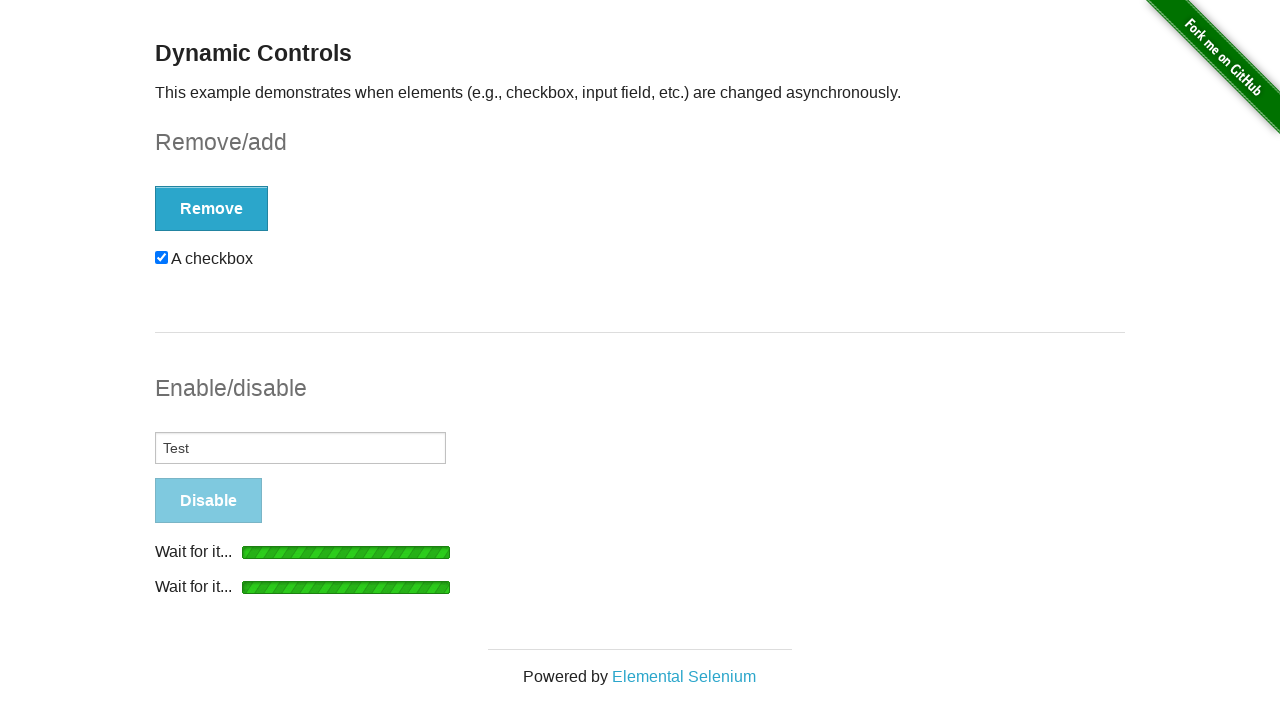

Waited 5 seconds before navigating back
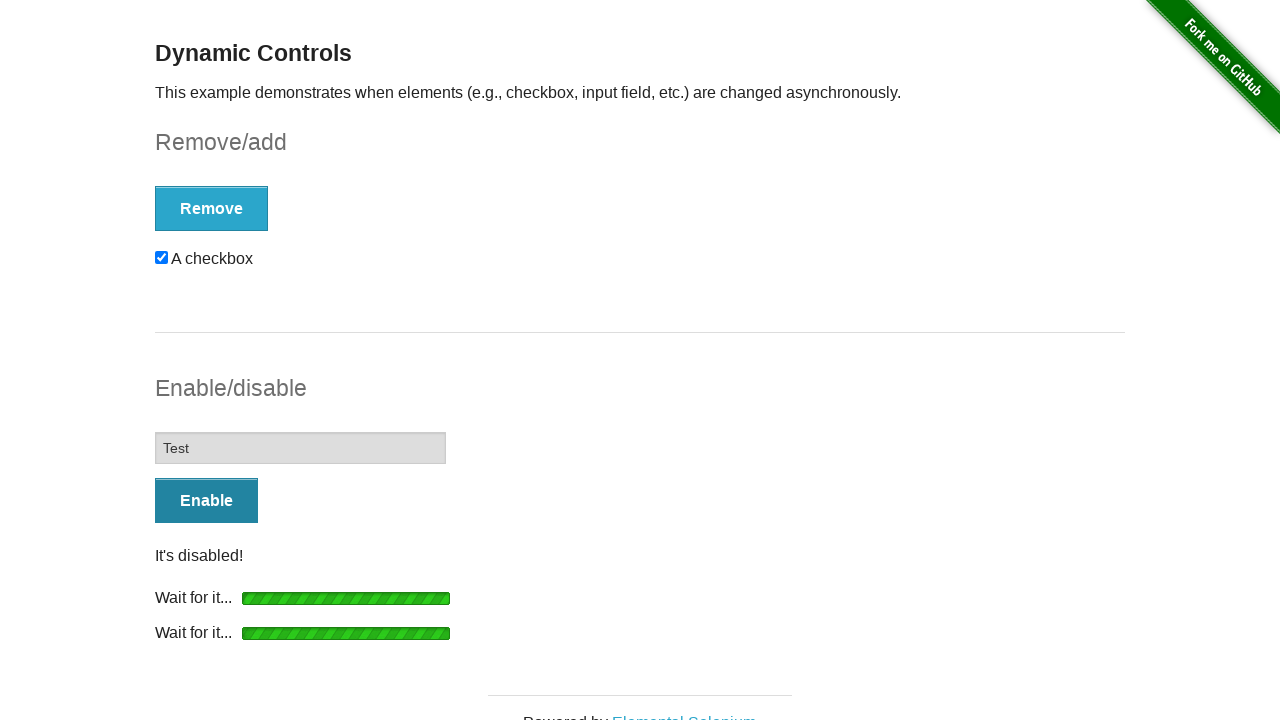

Navigated back to previous page
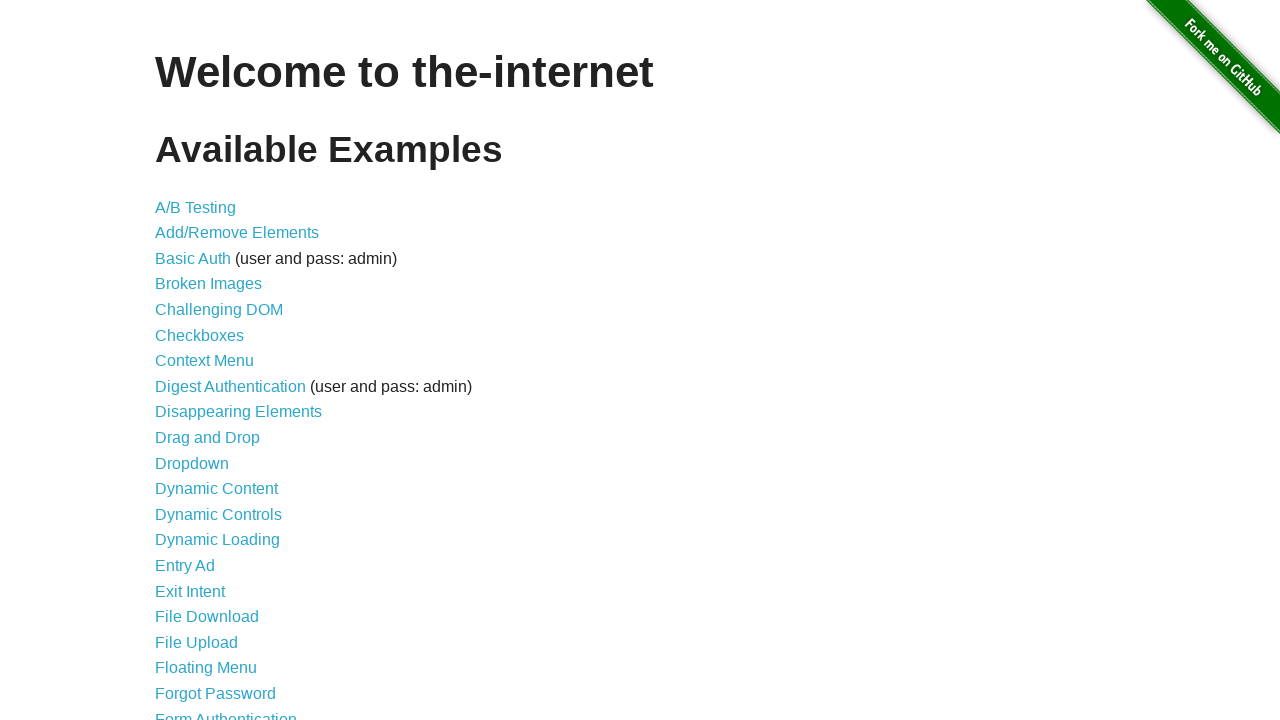

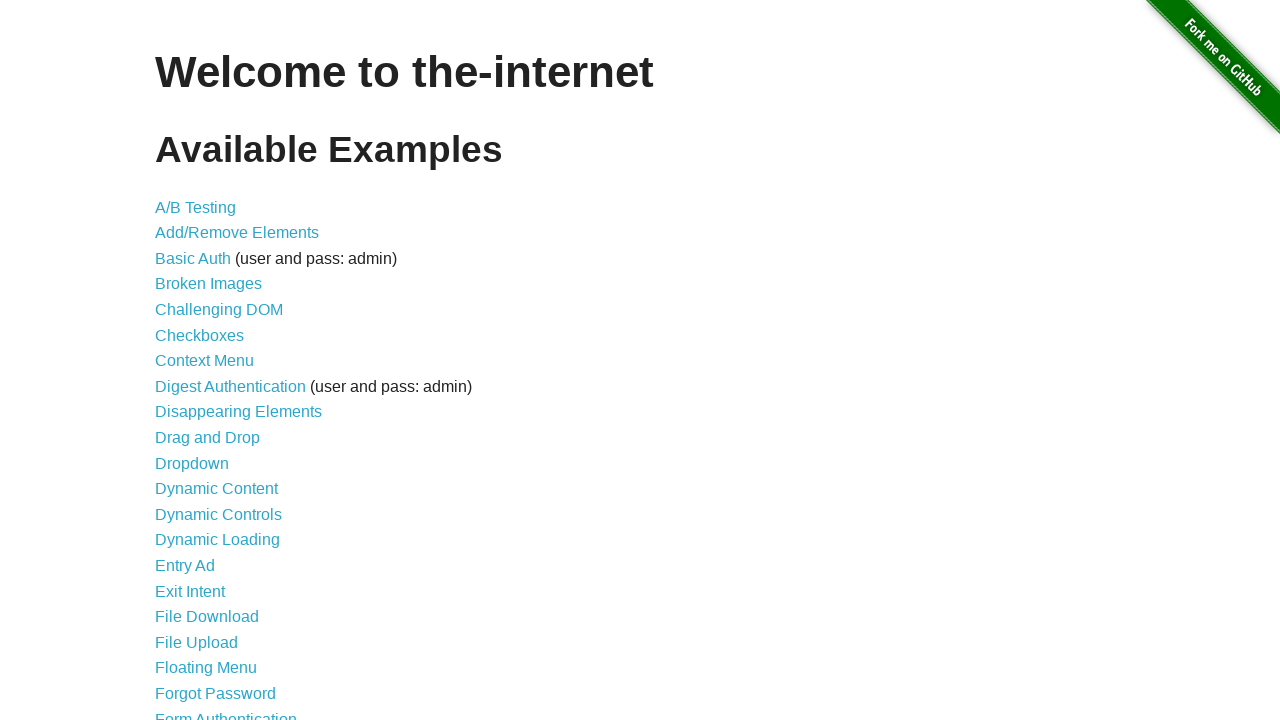